Navigates to a test website and verifies all links on the page by checking their HTTP response codes

Starting URL: http://www.deadlinkcity.com/

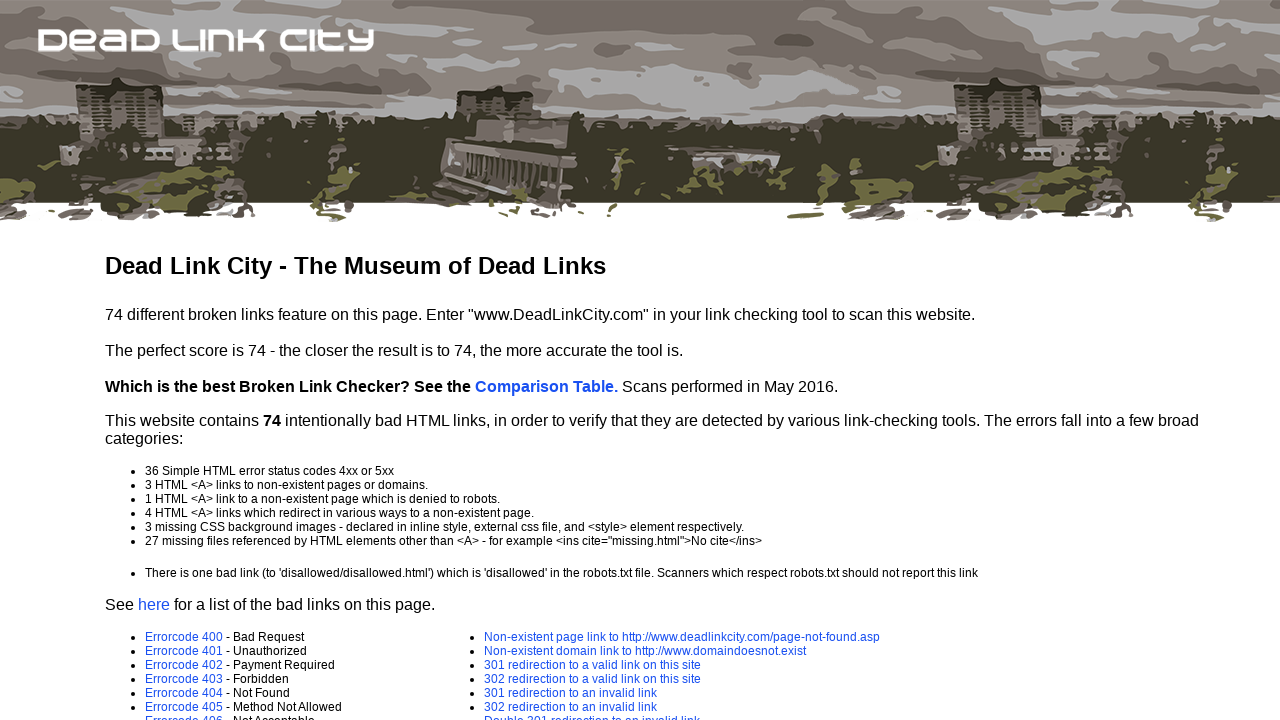

Waited for page to load with networkidle state
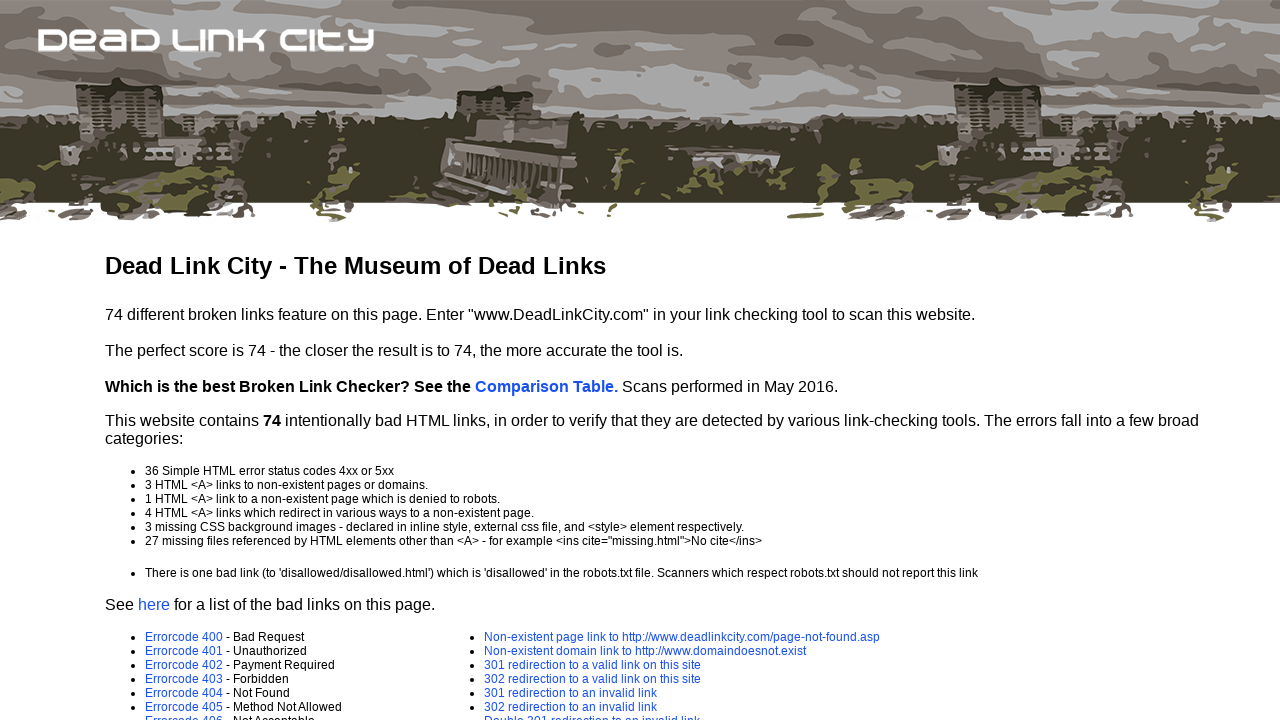

Retrieved all anchor elements from the page
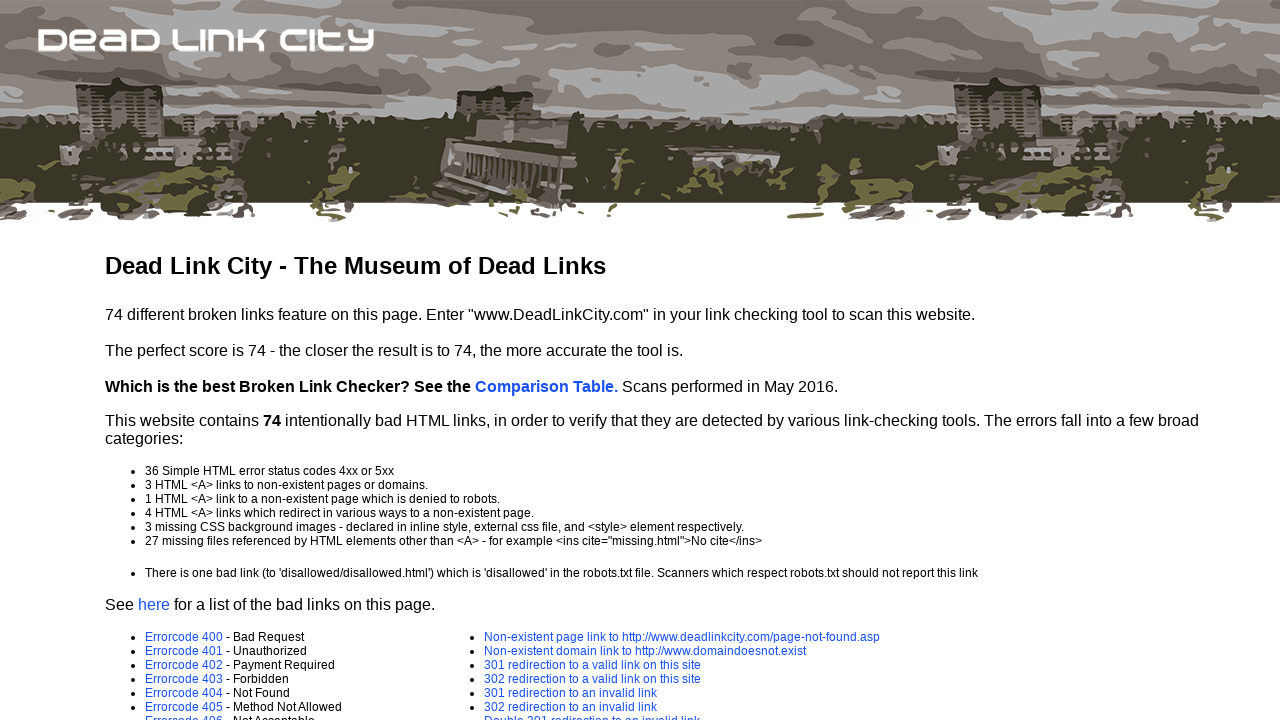

Verified that 48 links are present on the page
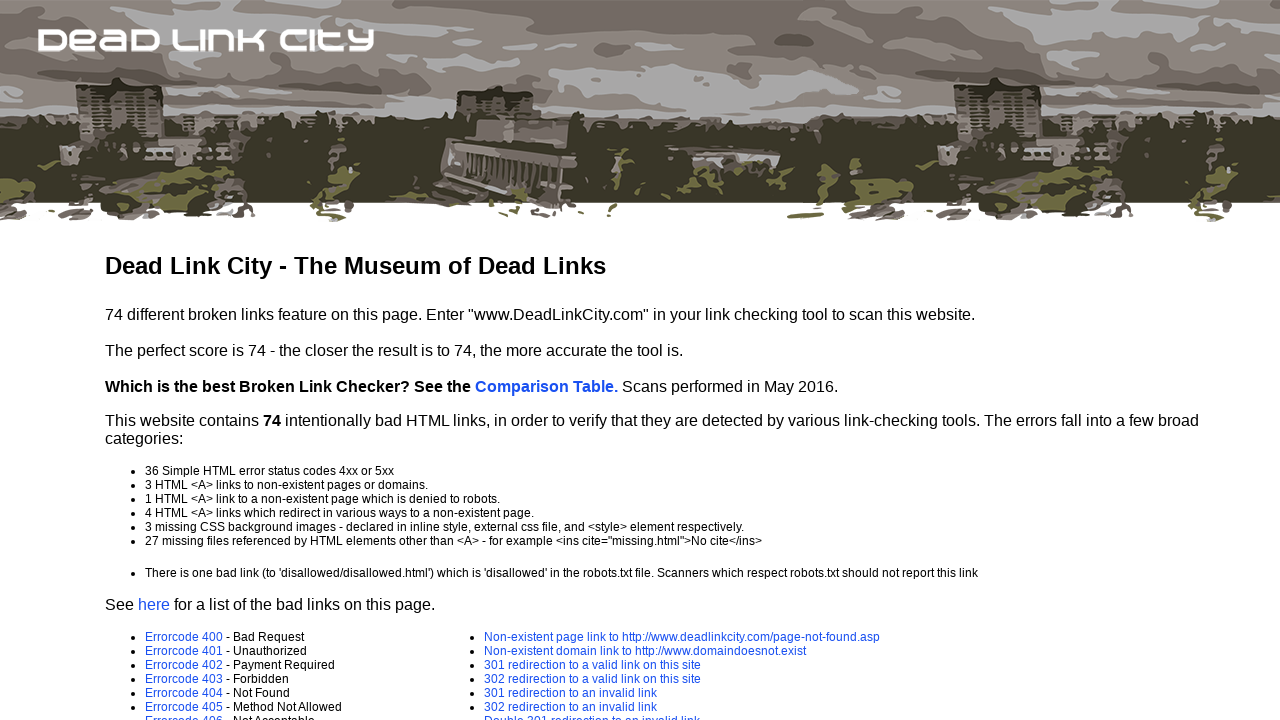

Retrieved href attribute from link 1: /comparison.asp
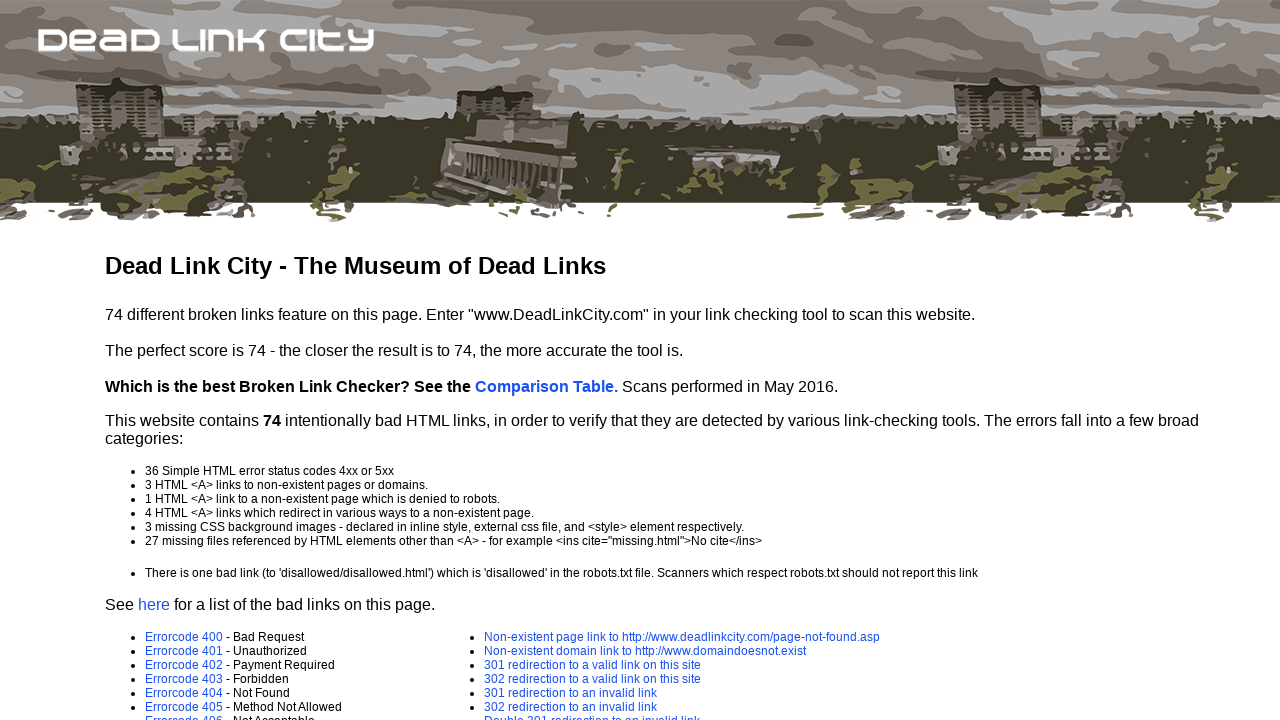

Clicked link 1 to open in new tab: /comparison.asp at (546, 386) on a >> nth=0
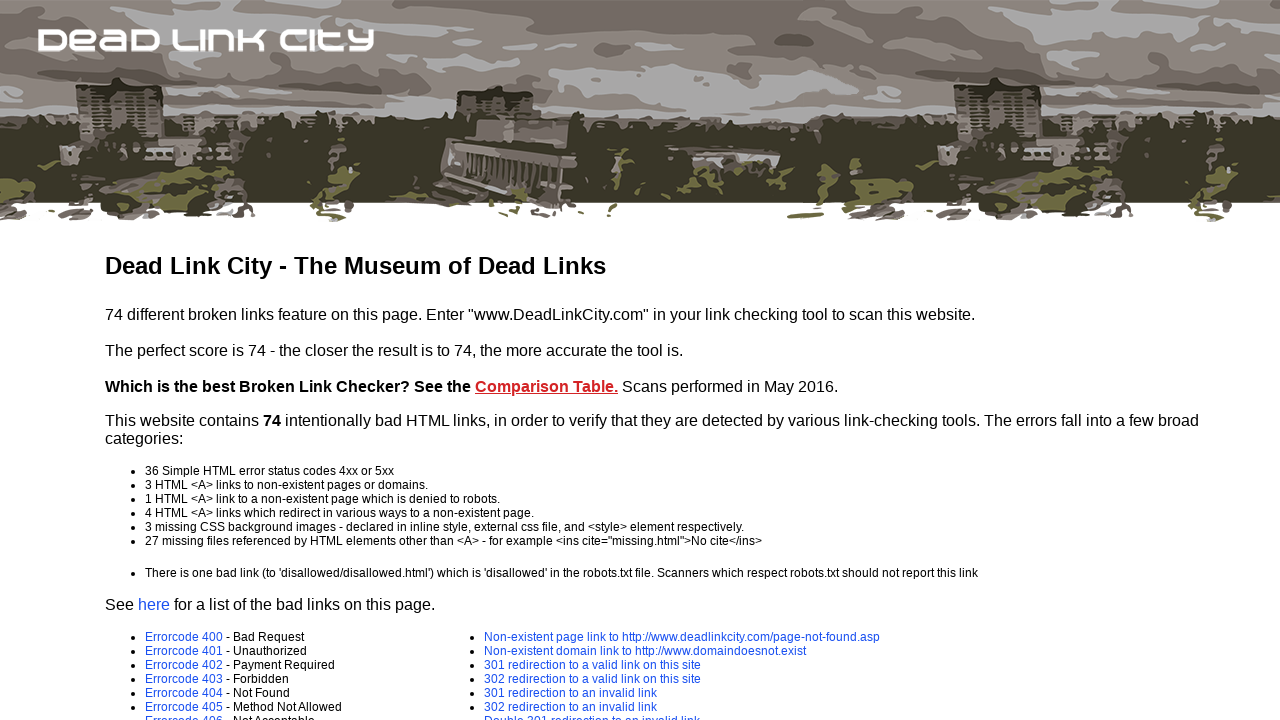

Closed new tab after verifying link 1
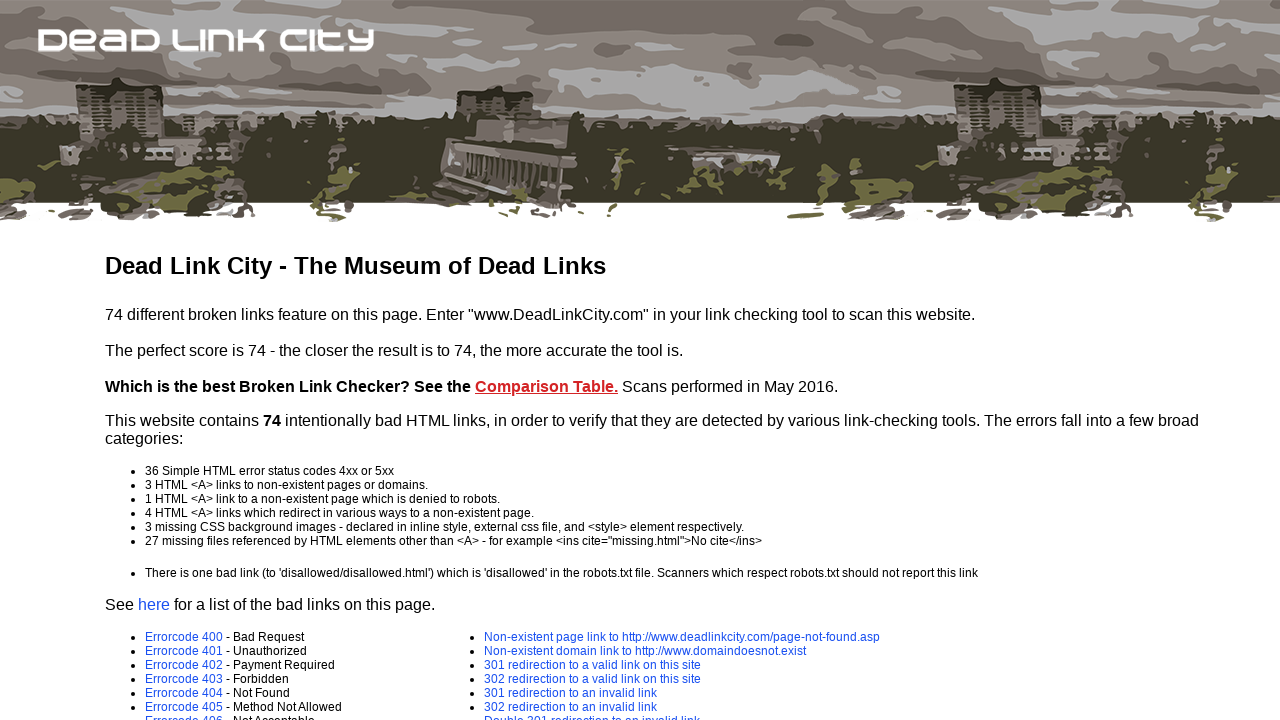

Retrieved href attribute from link 2: errorlist.asp
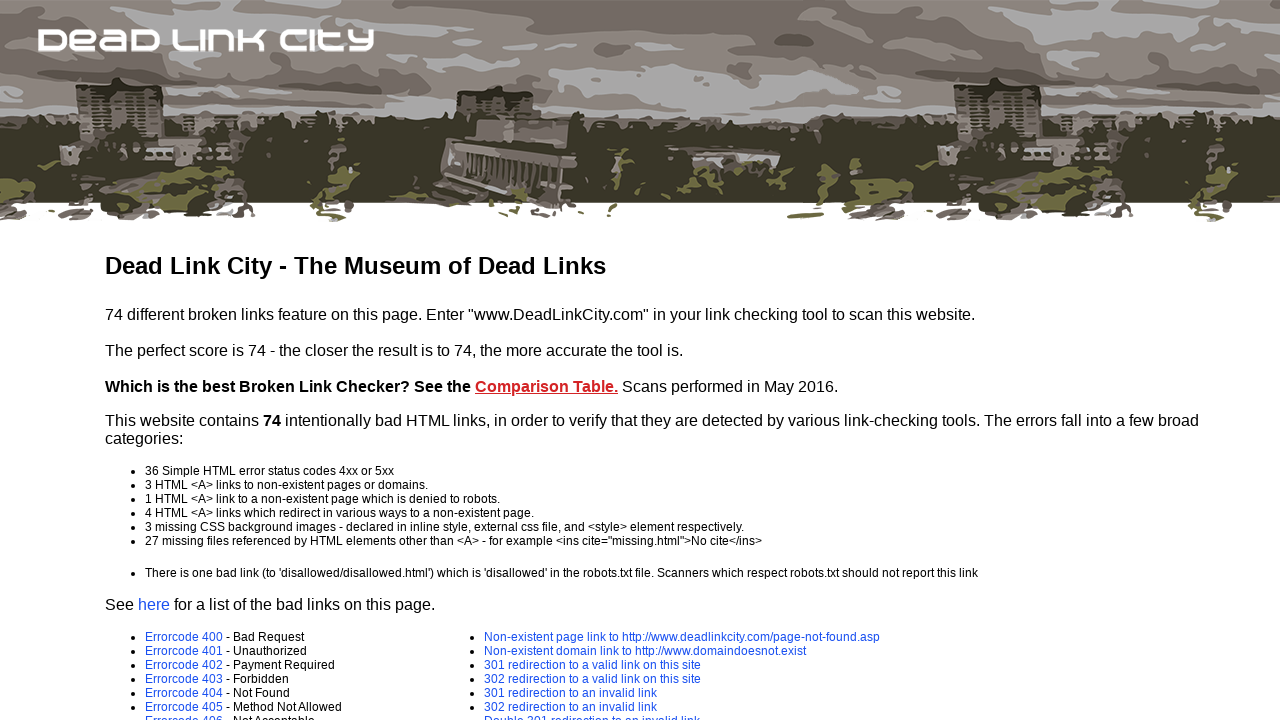

Clicked link 2 to open in new tab: errorlist.asp at (154, 604) on a >> nth=1
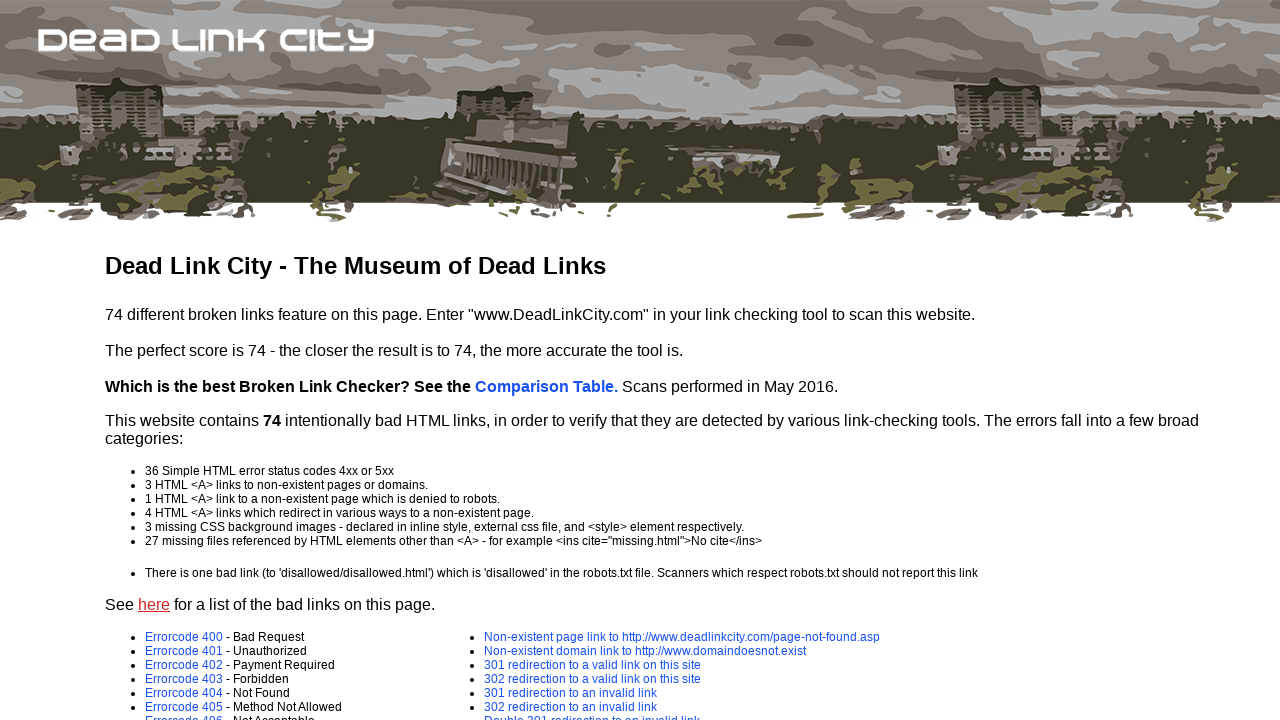

Closed new tab after verifying link 2
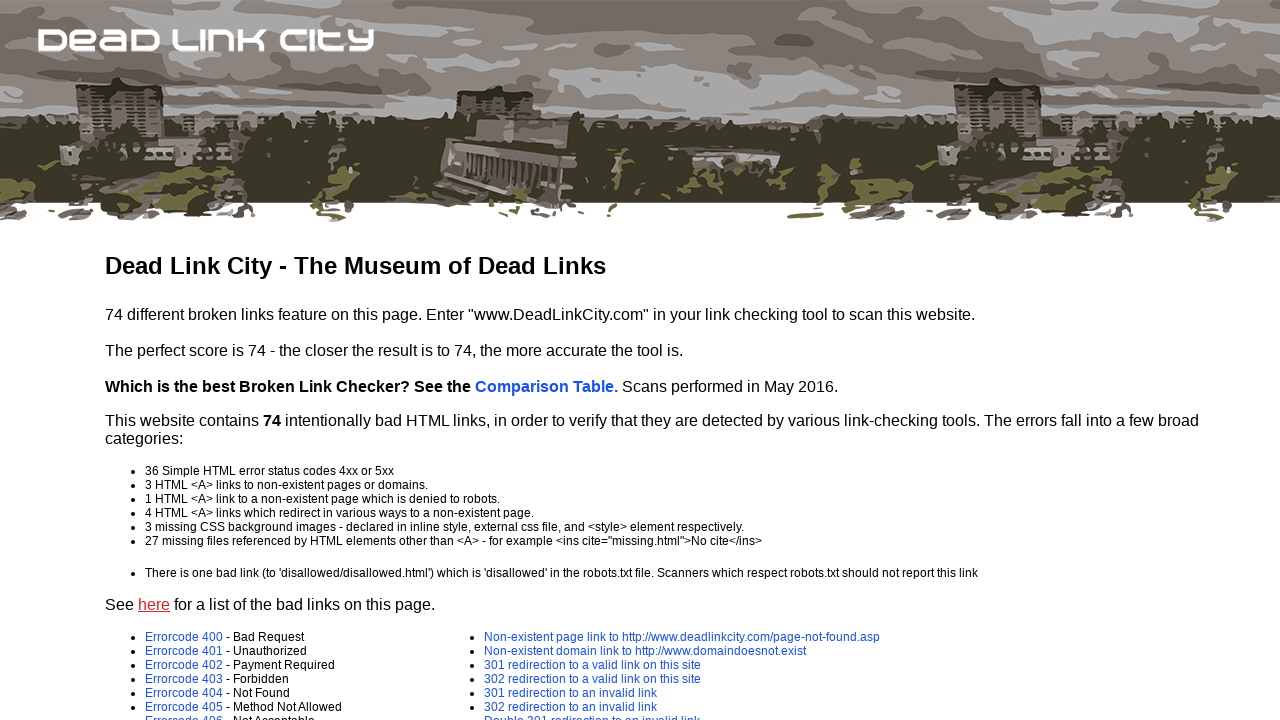

Retrieved href attribute from link 3: error-page.asp?e=400
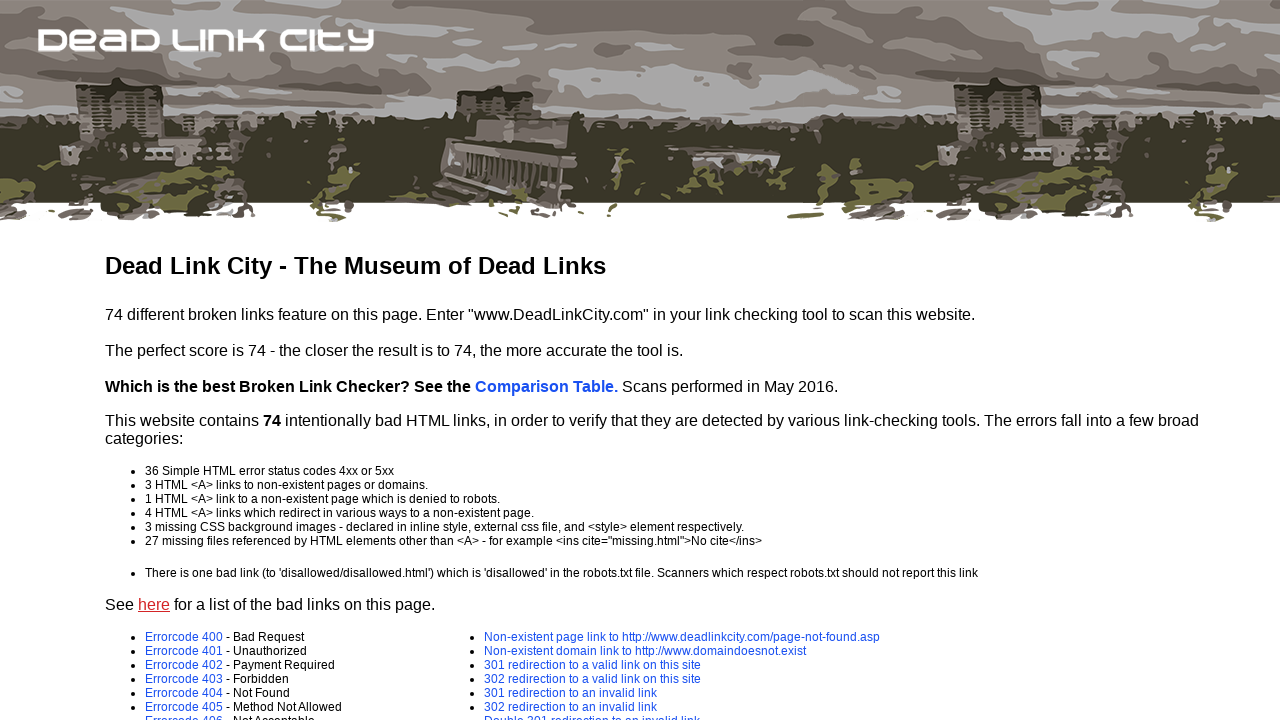

Clicked link 3 to open in new tab: error-page.asp?e=400 at (184, 637) on a >> nth=2
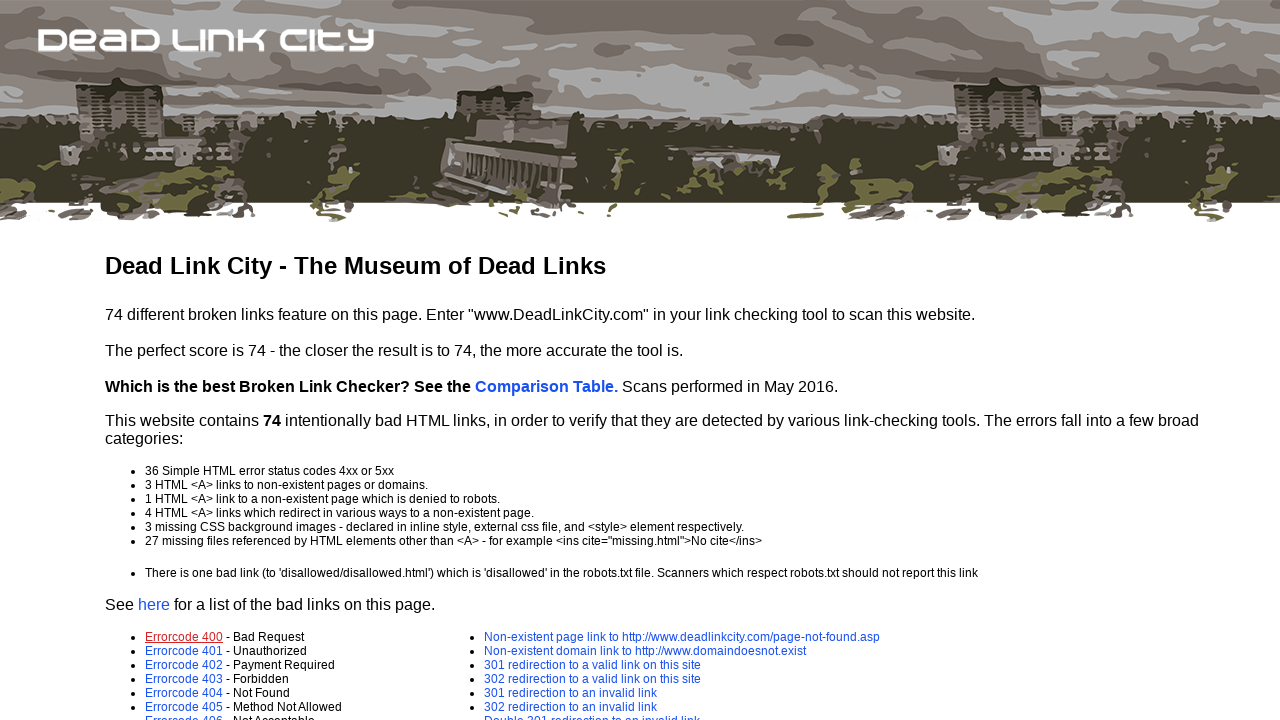

Closed new tab after verifying link 3
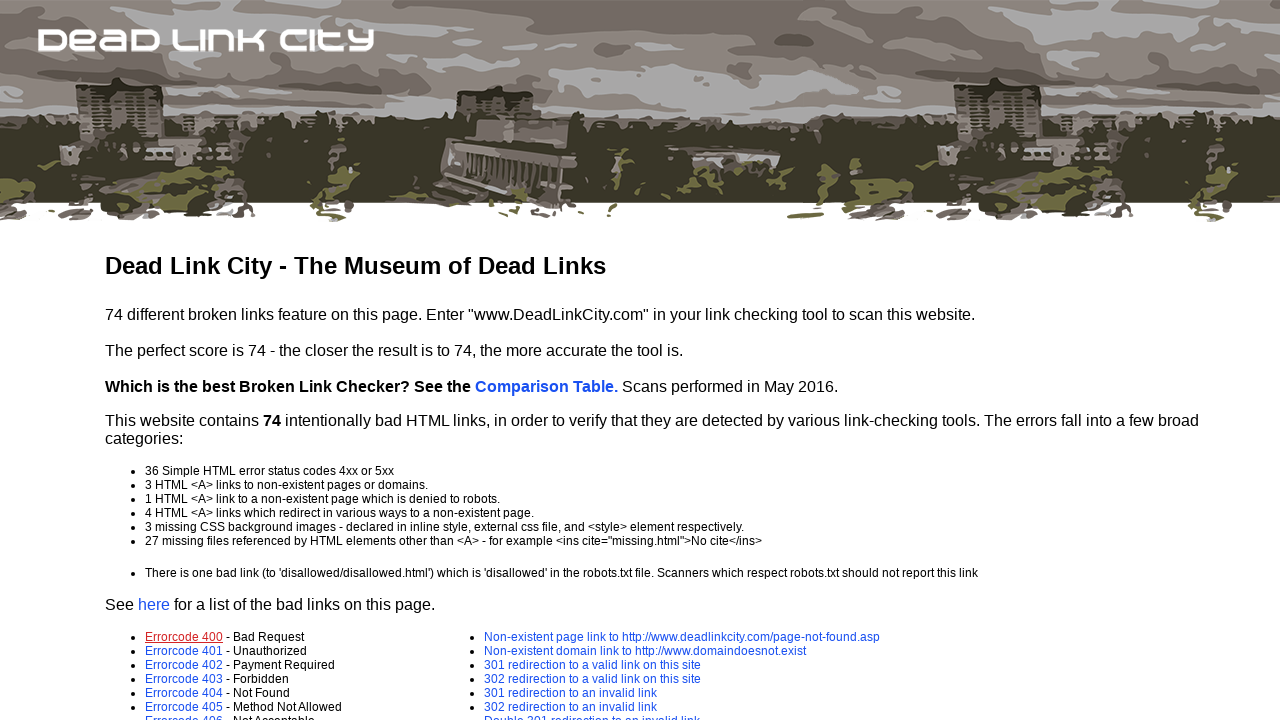

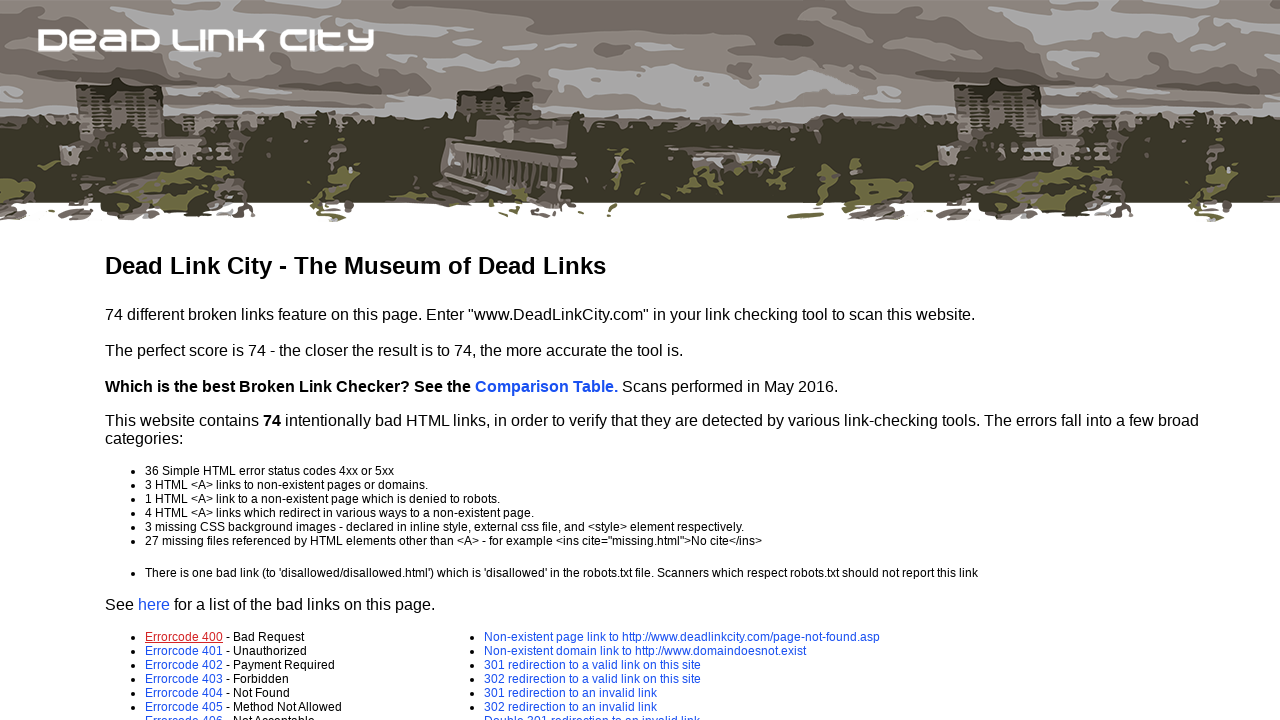